Tests addition of two negative numbers (-4 + -4 = -8)

Starting URL: https://testsheepnz.github.io/BasicCalculator.html

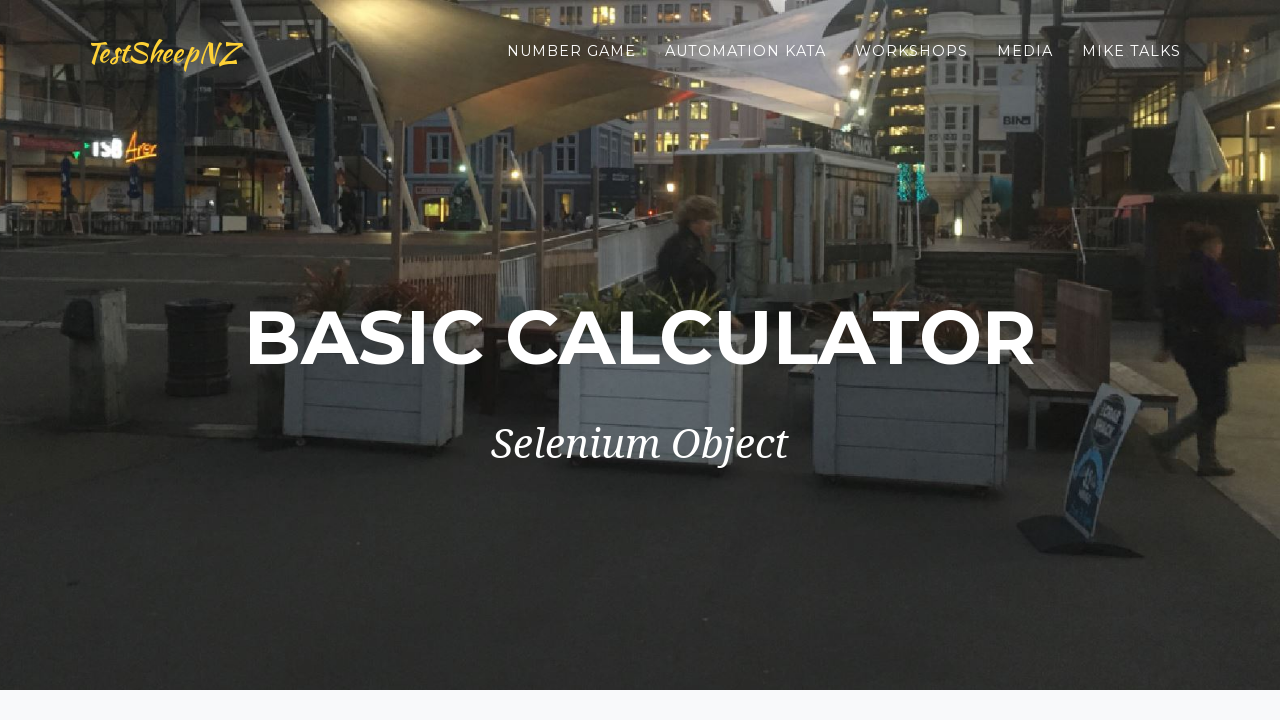

Filled first number field with -4 on #number1Field
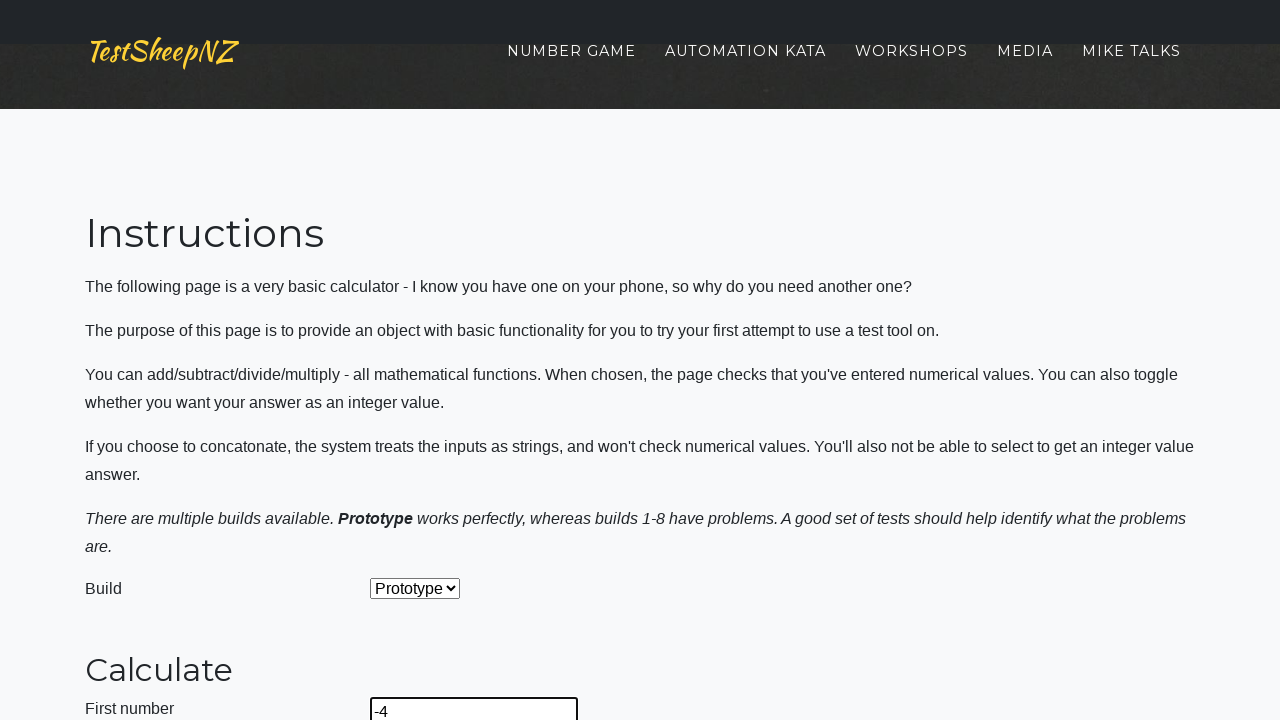

Filled second number field with -4 on #number2Field
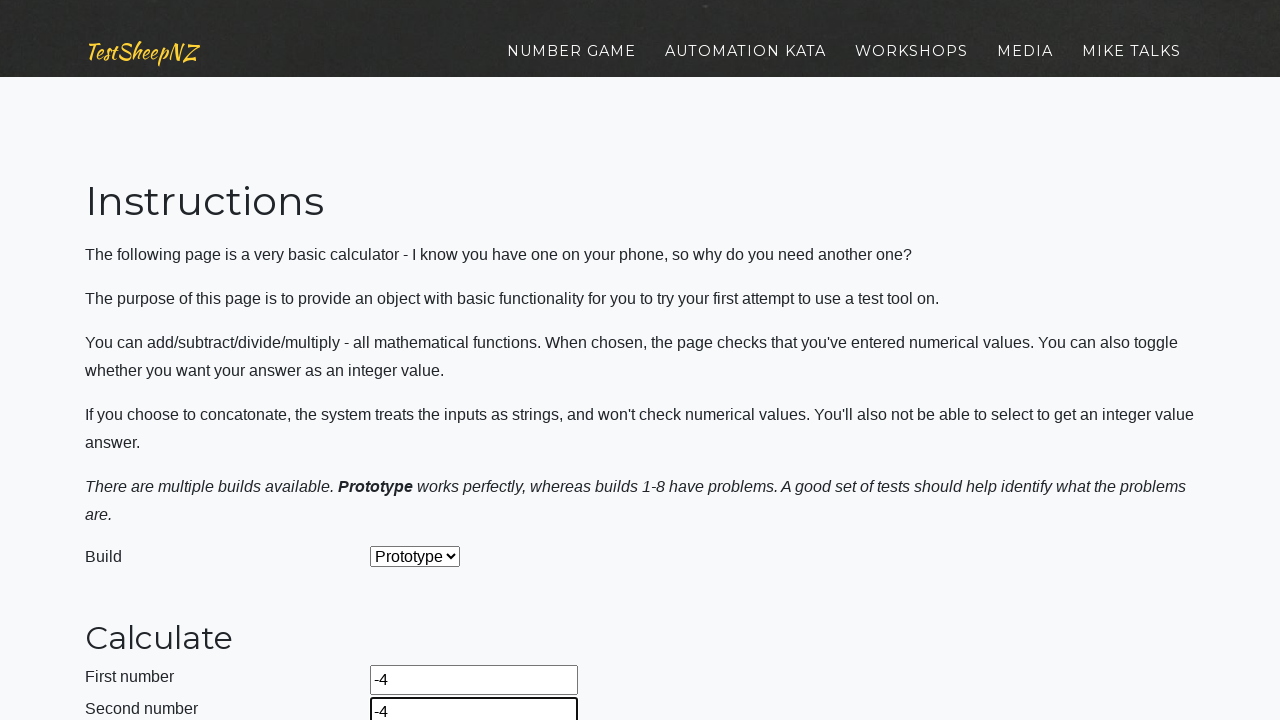

Selected 'Add' operation from dropdown on #selectOperationDropdown
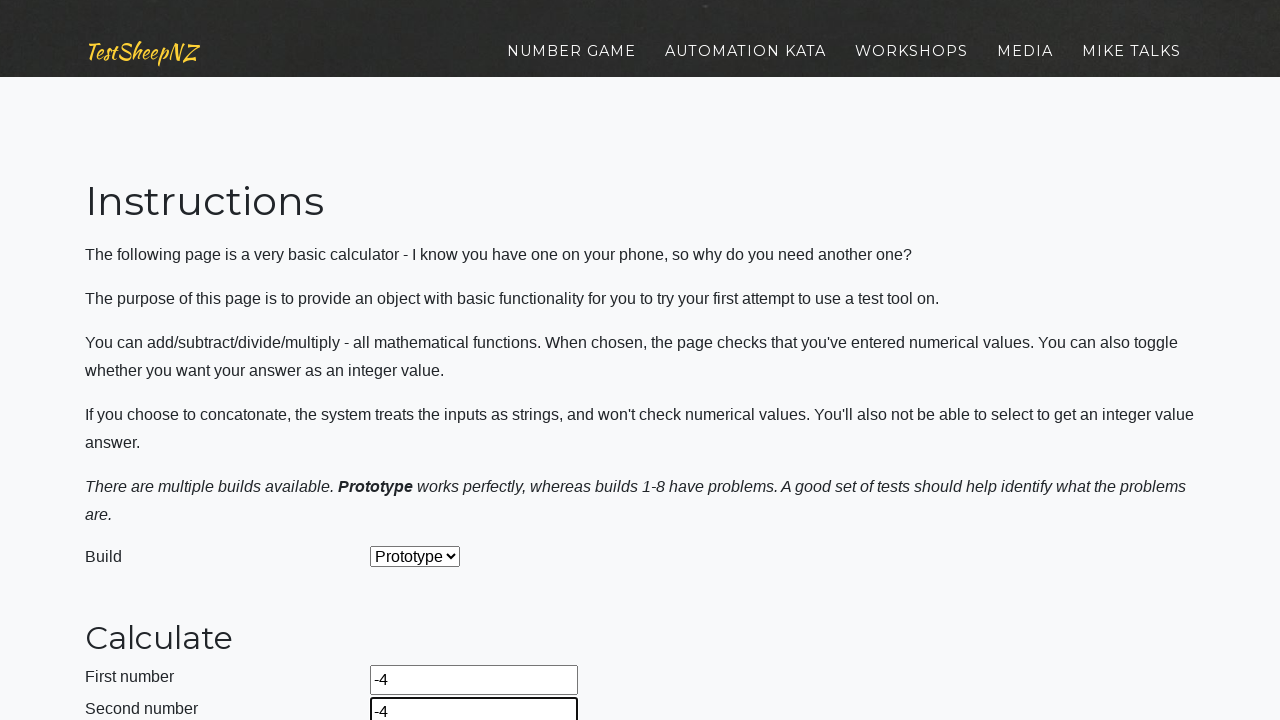

Clicked calculate button at (422, 361) on #calculateButton
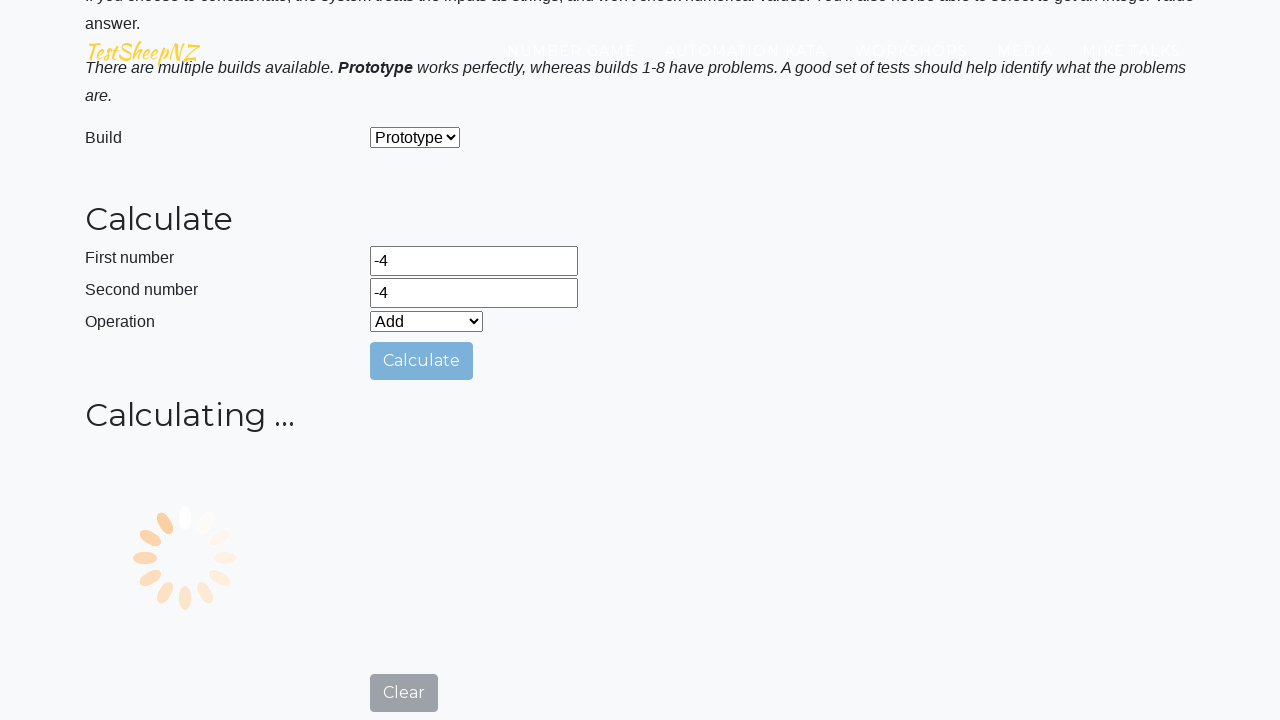

Verified answer field displays -8 (addition of -4 + -4)
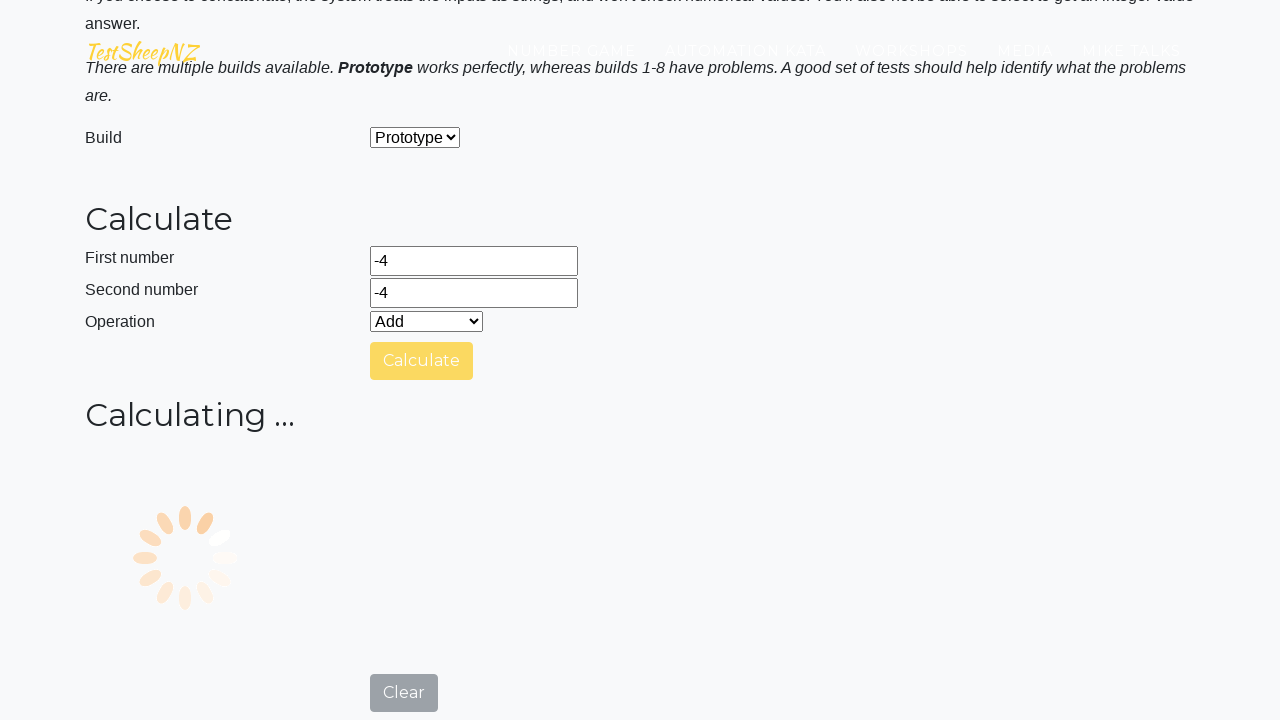

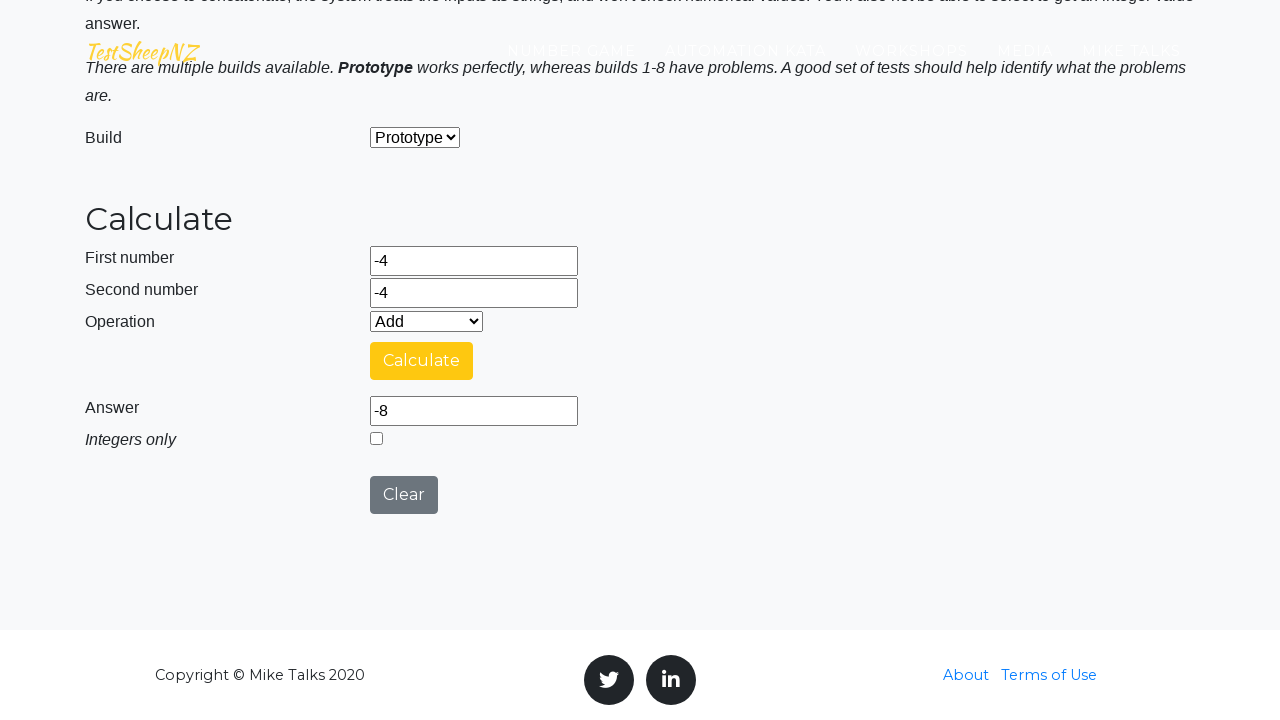